Tests multi-select dropdown functionality by selecting options using index, value, and visible text methods, then verifies the selections are properly made.

Starting URL: https://rakeshb13.github.io/SeleniumHTMLPages/Notification%20and%20DropDowns.html

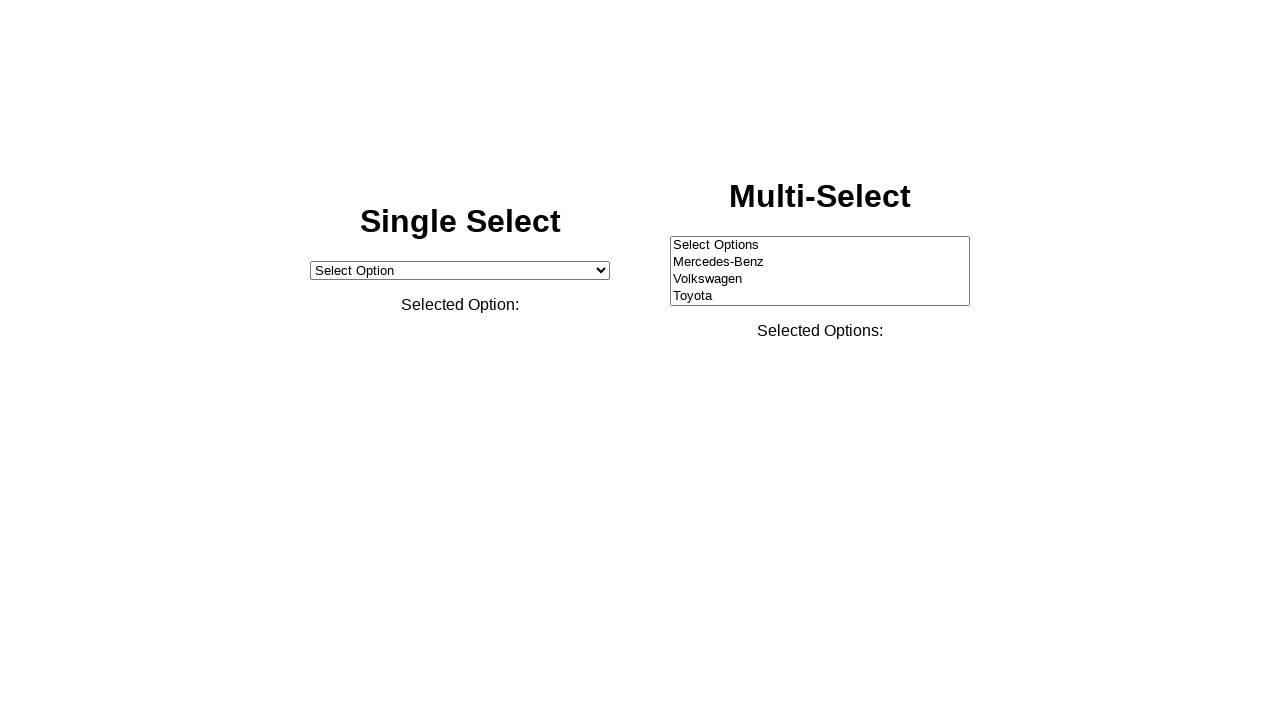

Waited for multi-select dropdown to be visible
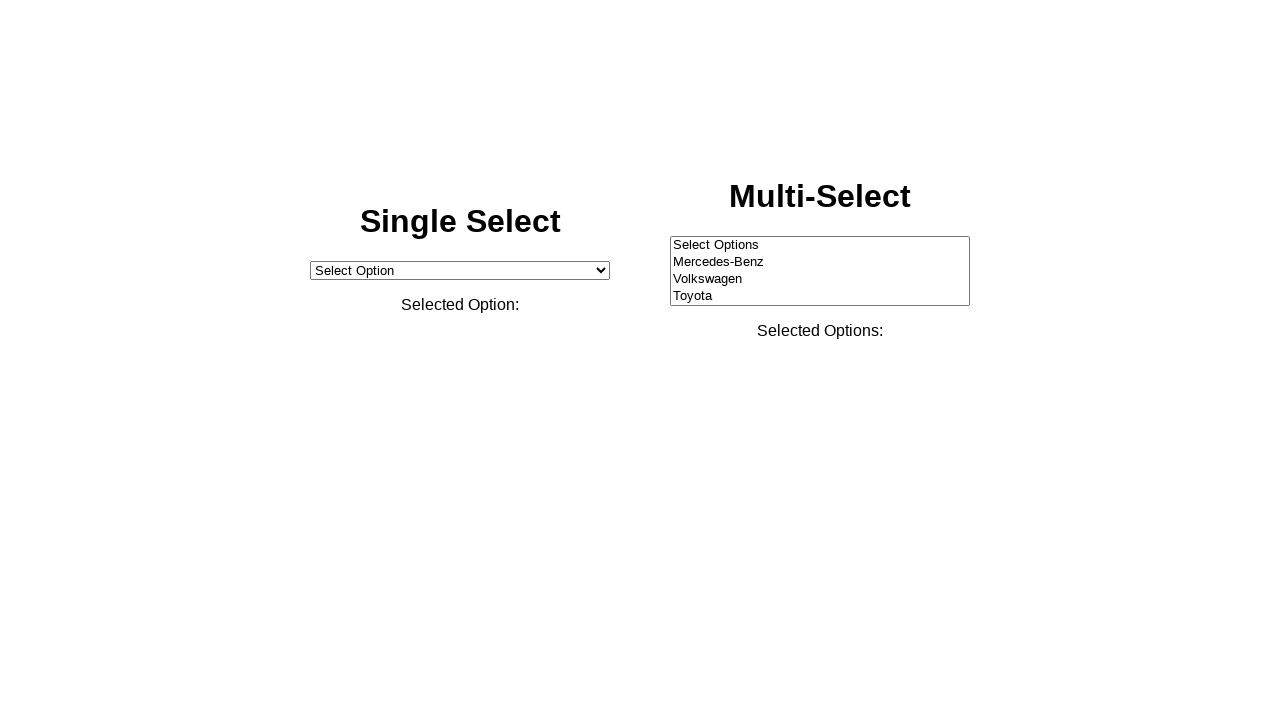

Selected option by index 3 (4th option) in multi-select dropdown on #multiSelect
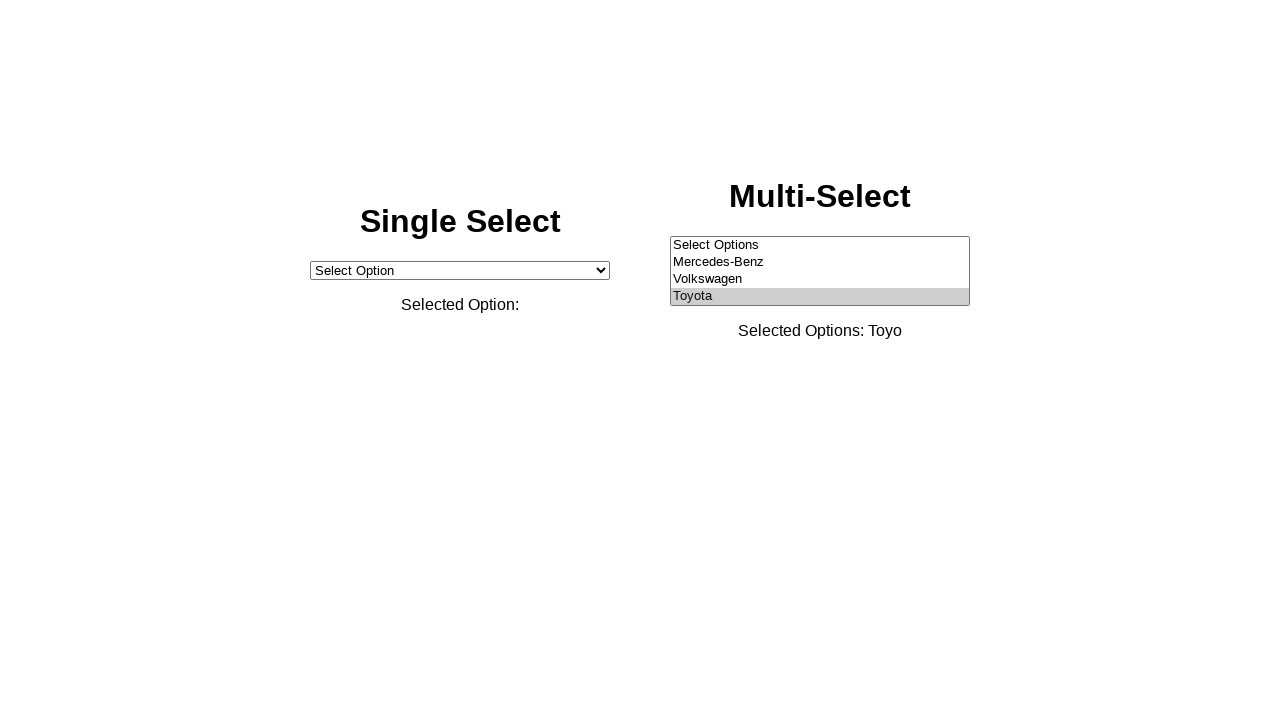

Selected option with value 'BMW' in multi-select dropdown on #multiSelect
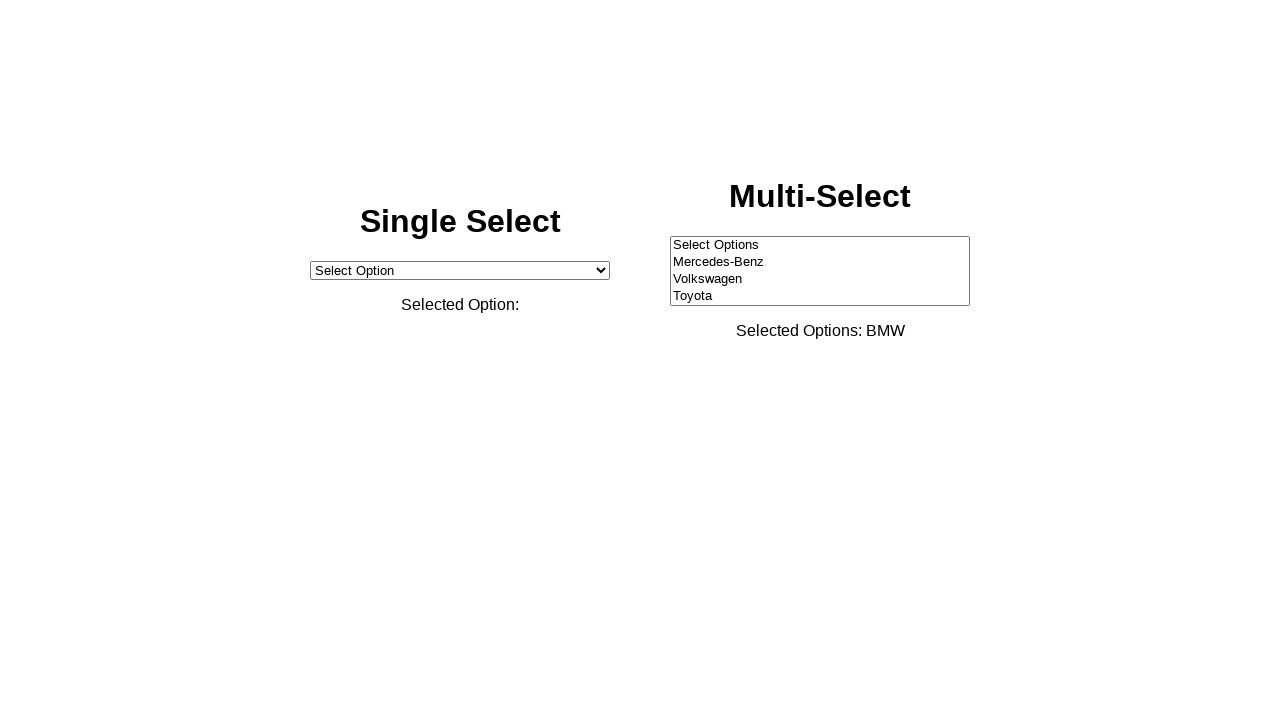

Selected option with visible text 'Mercedes-Benz' in multi-select dropdown on #multiSelect
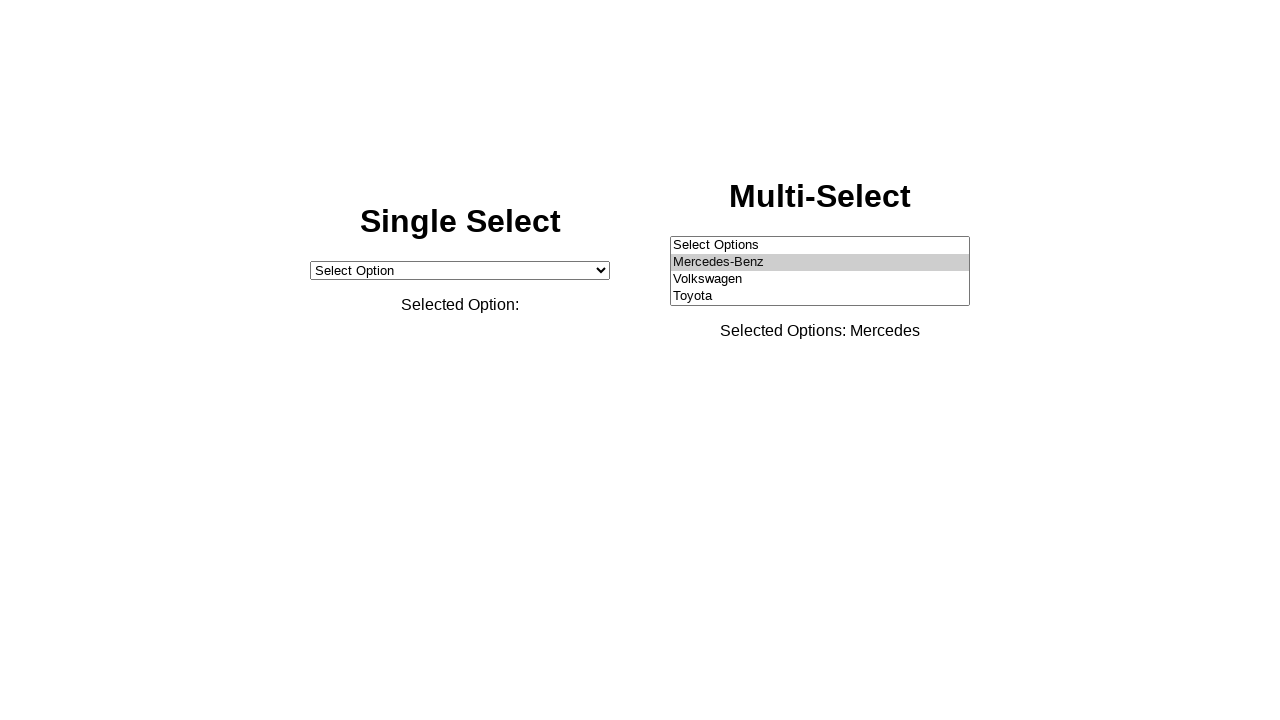

Located all checked options in multi-select dropdown
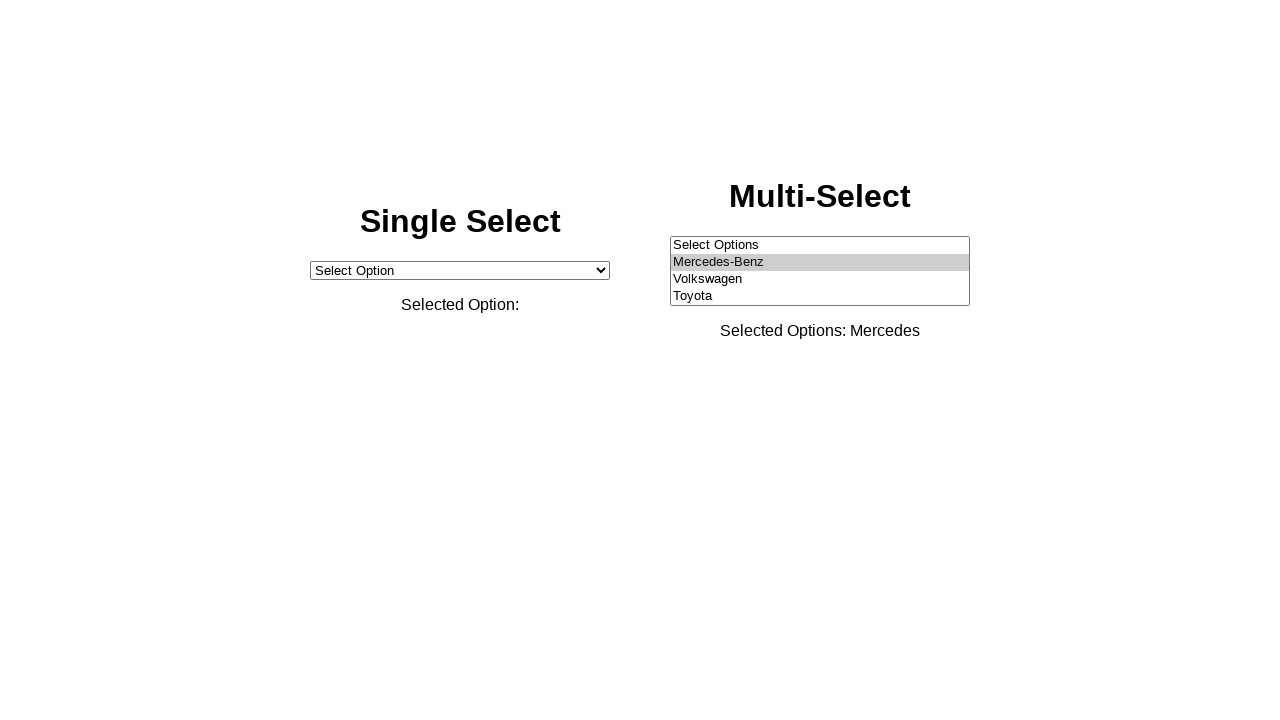

Verified first selected option is present and ready
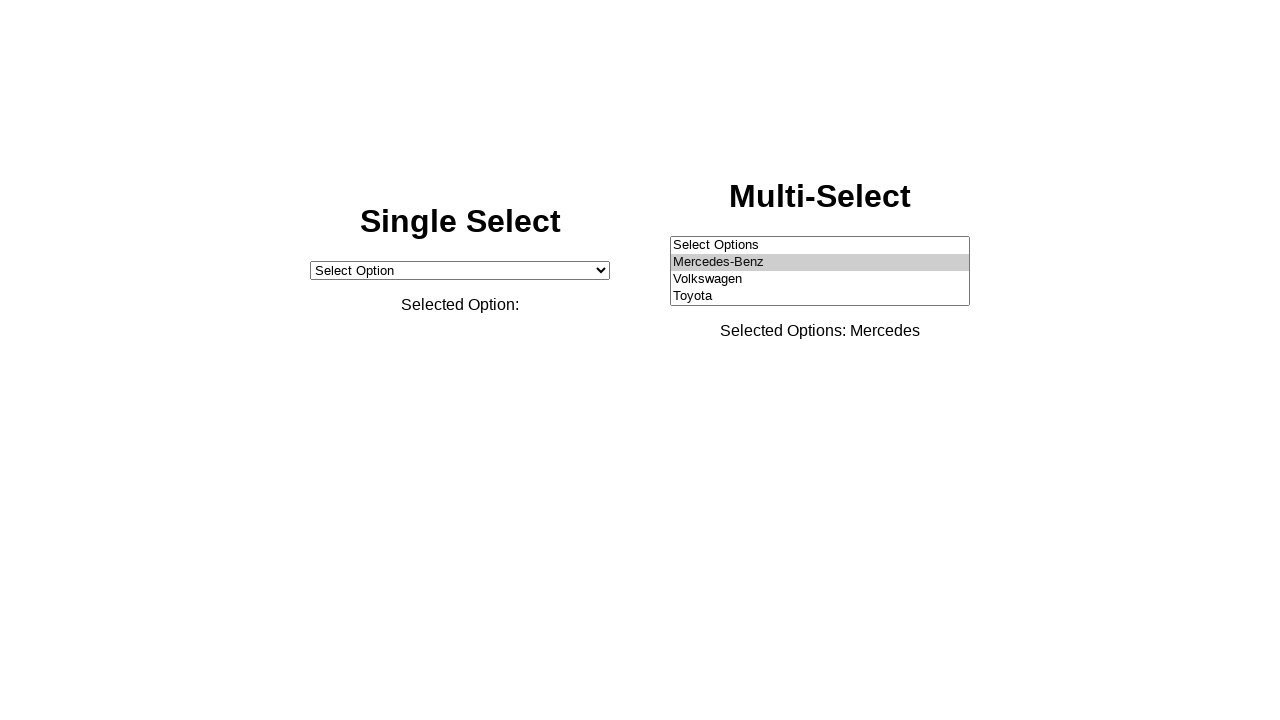

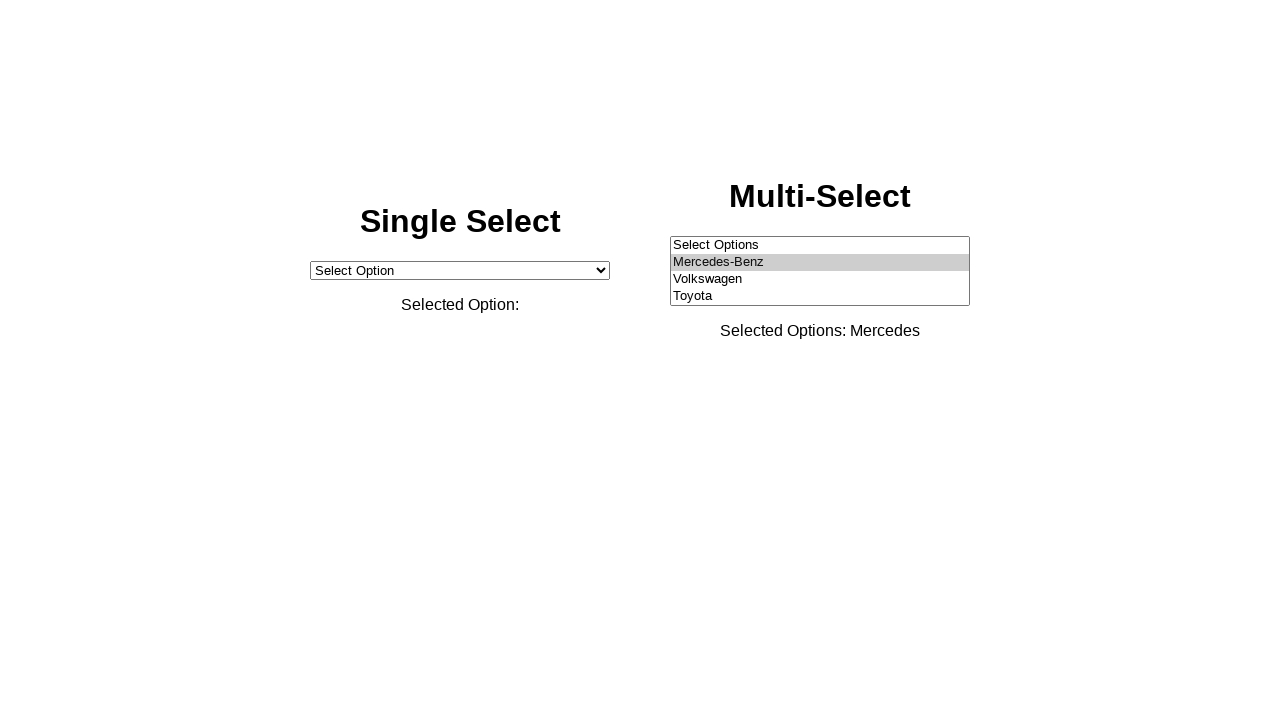